Tests keyboard multiple selection functionality by holding COMMAND/CTRL key while clicking multiple list items to select them simultaneously

Starting URL: https://www.leafground.com/list.xhtml

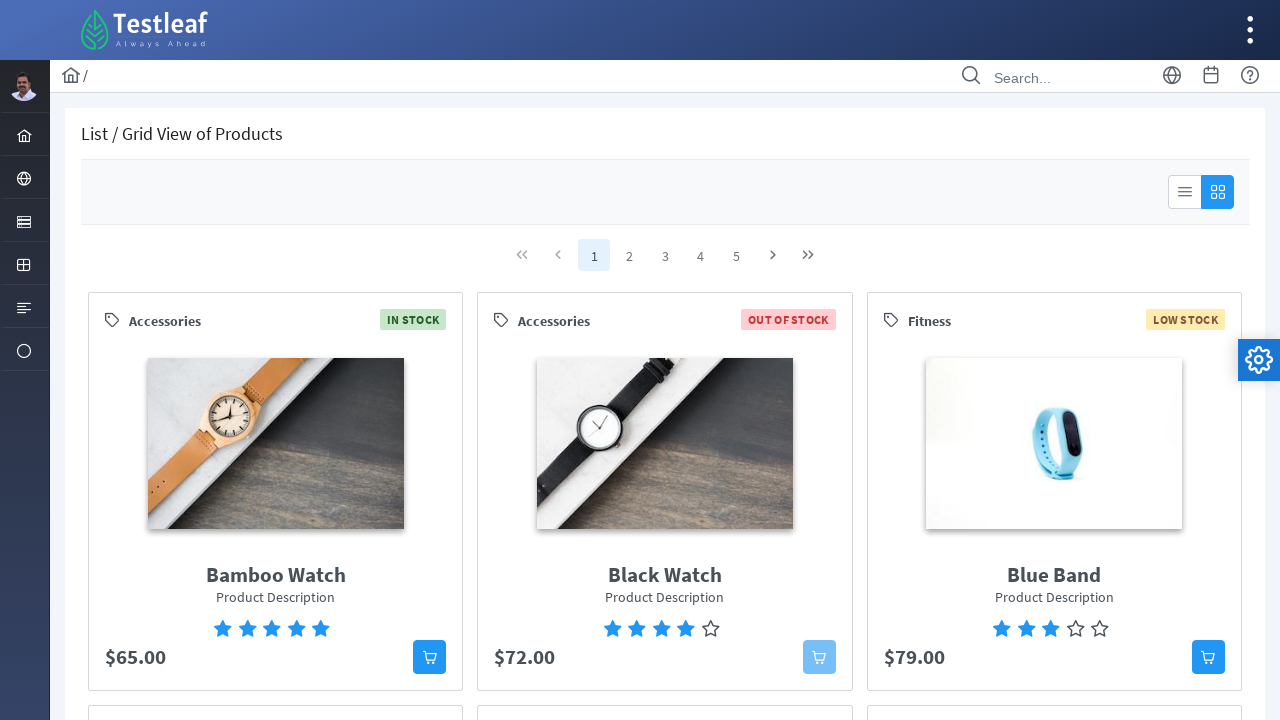

Waited for list items to load
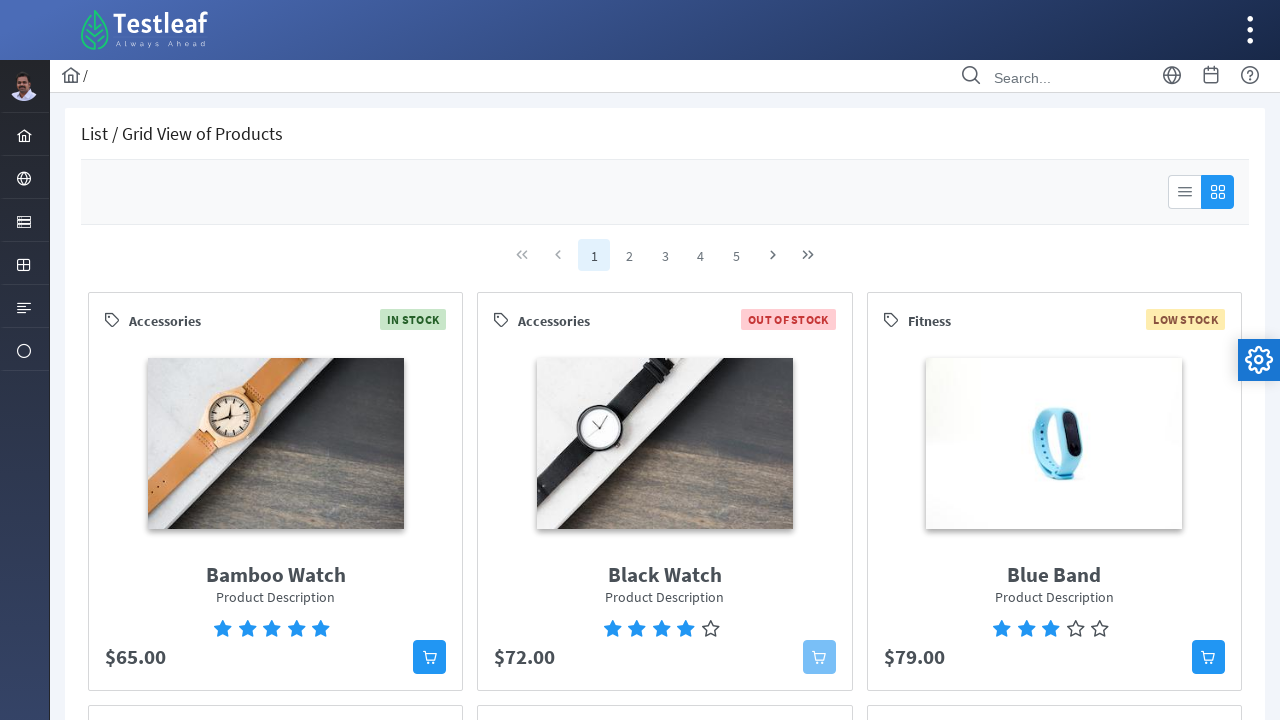

Located all list item elements
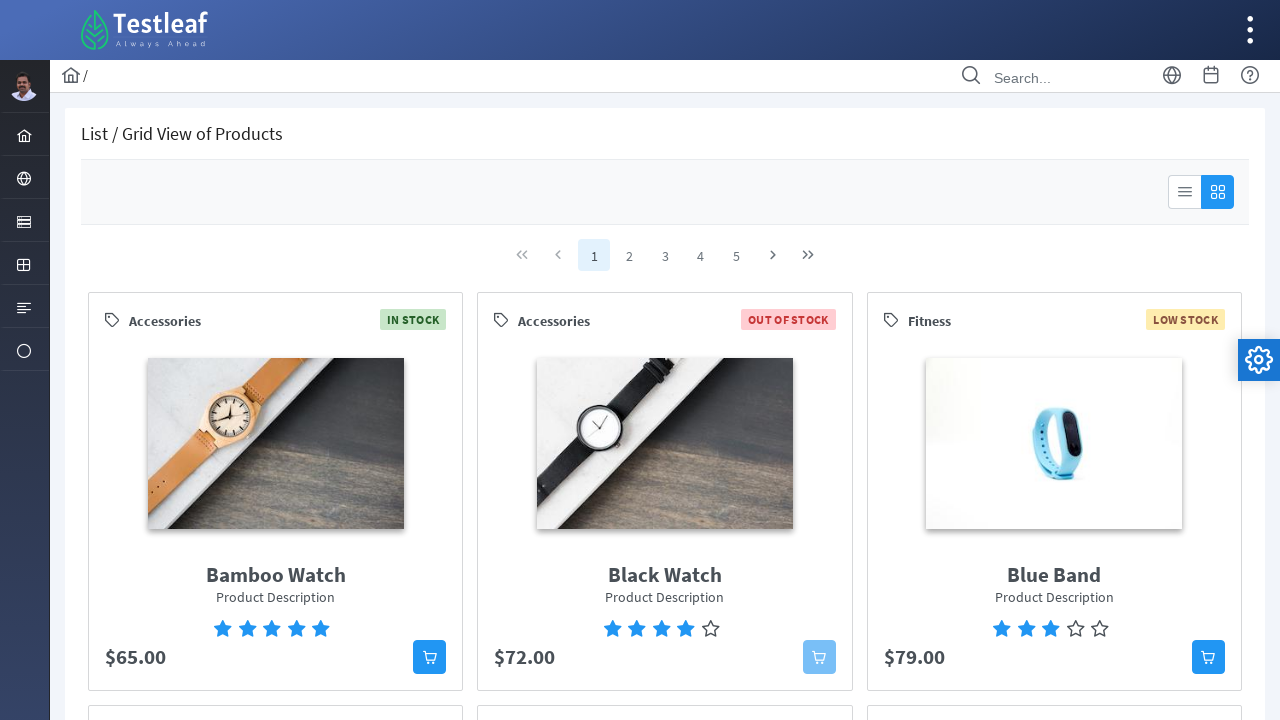

Pressed Control key down to start multiple selection
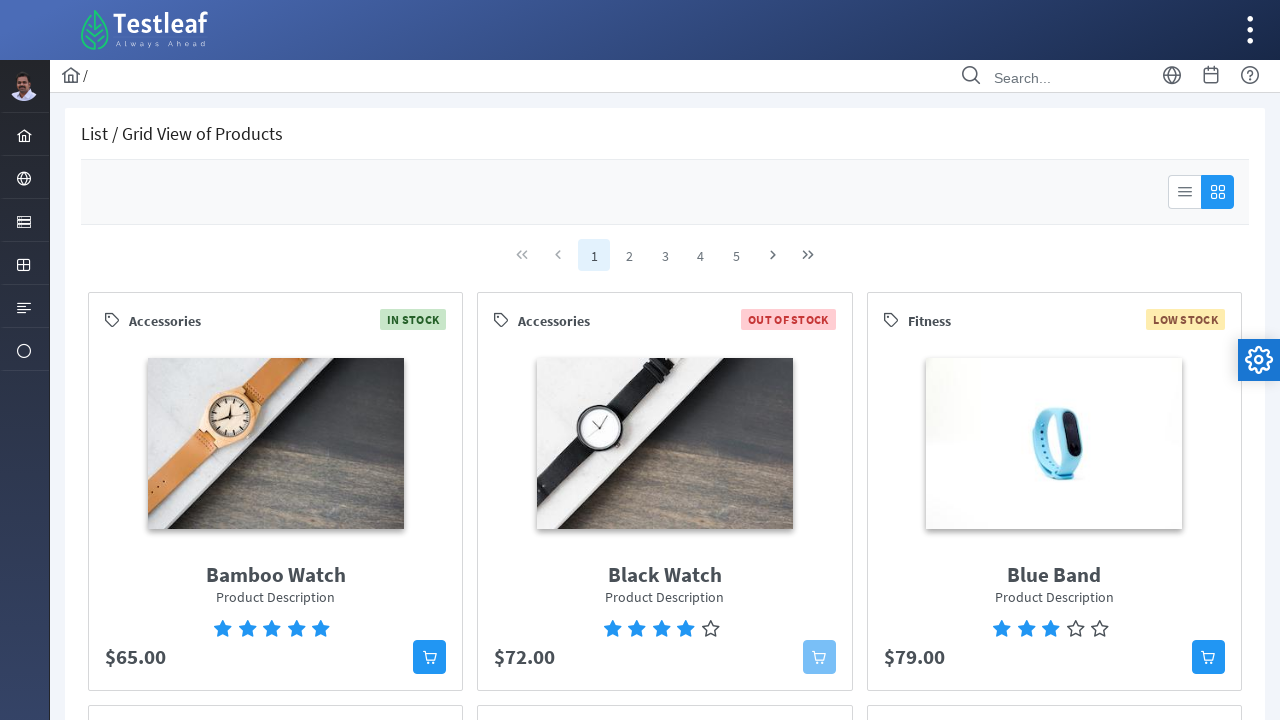

Clicked first list item while holding Control at (291, 472) on xpath=//*[@id='pickList']/div[2]/ul/li >> nth=0
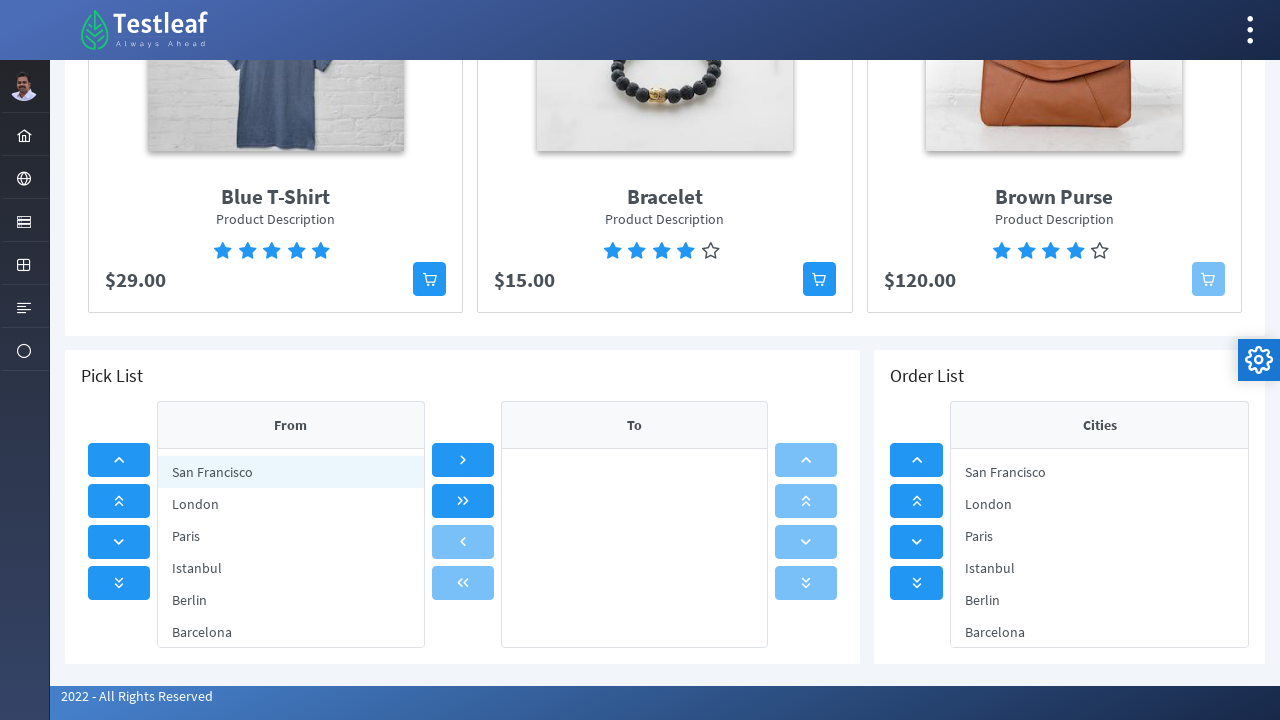

Clicked second list item while holding Control at (291, 504) on xpath=//*[@id='pickList']/div[2]/ul/li >> nth=1
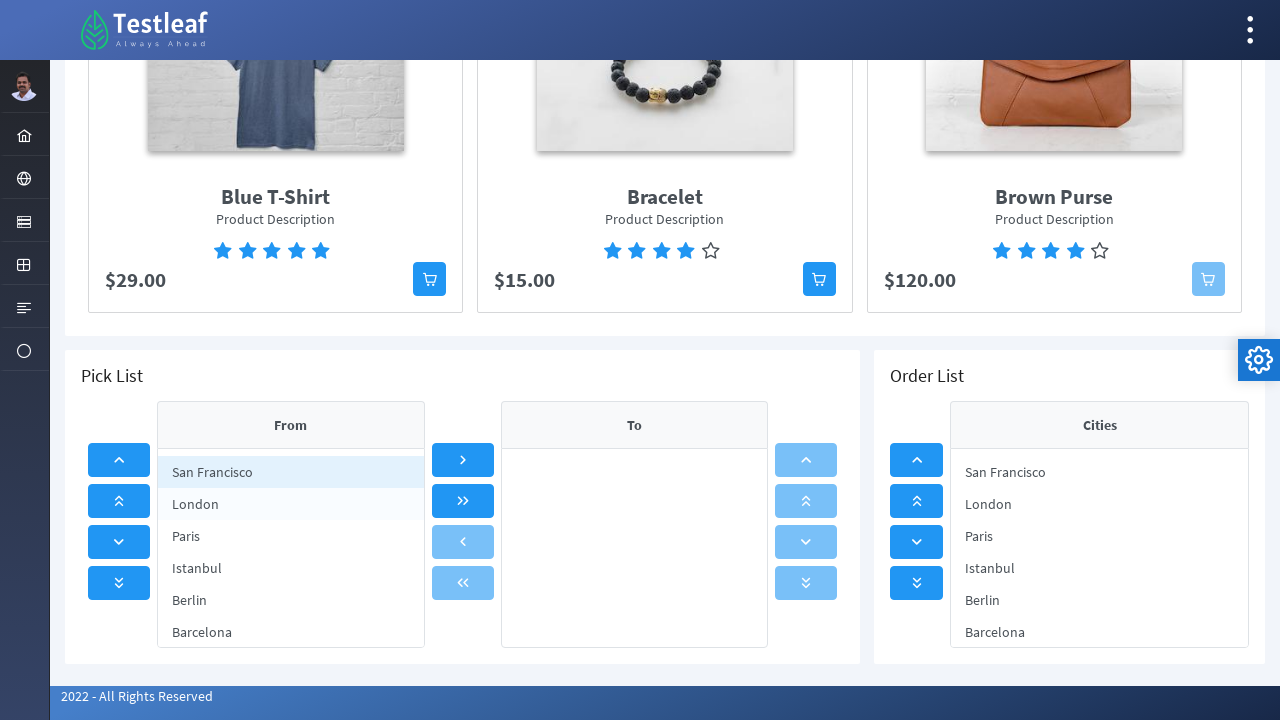

Clicked third list item while holding Control at (291, 536) on xpath=//*[@id='pickList']/div[2]/ul/li >> nth=2
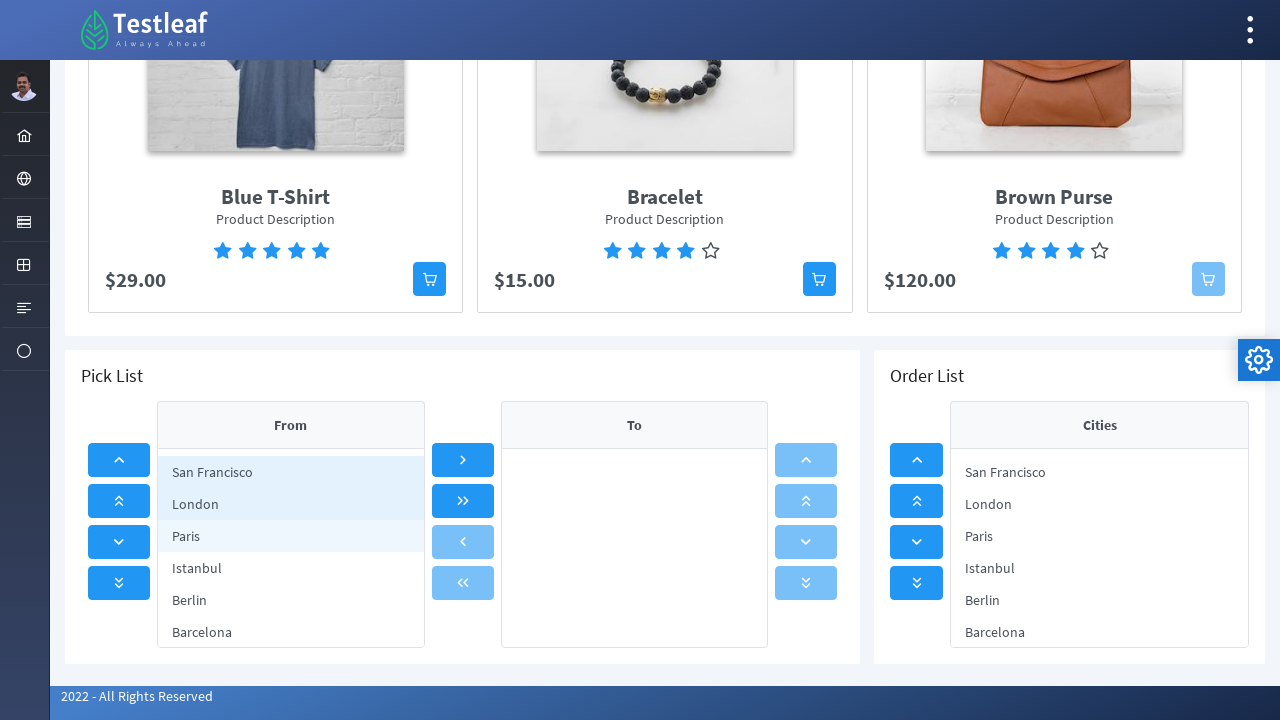

Clicked fourth list item while holding Control at (291, 568) on xpath=//*[@id='pickList']/div[2]/ul/li >> nth=3
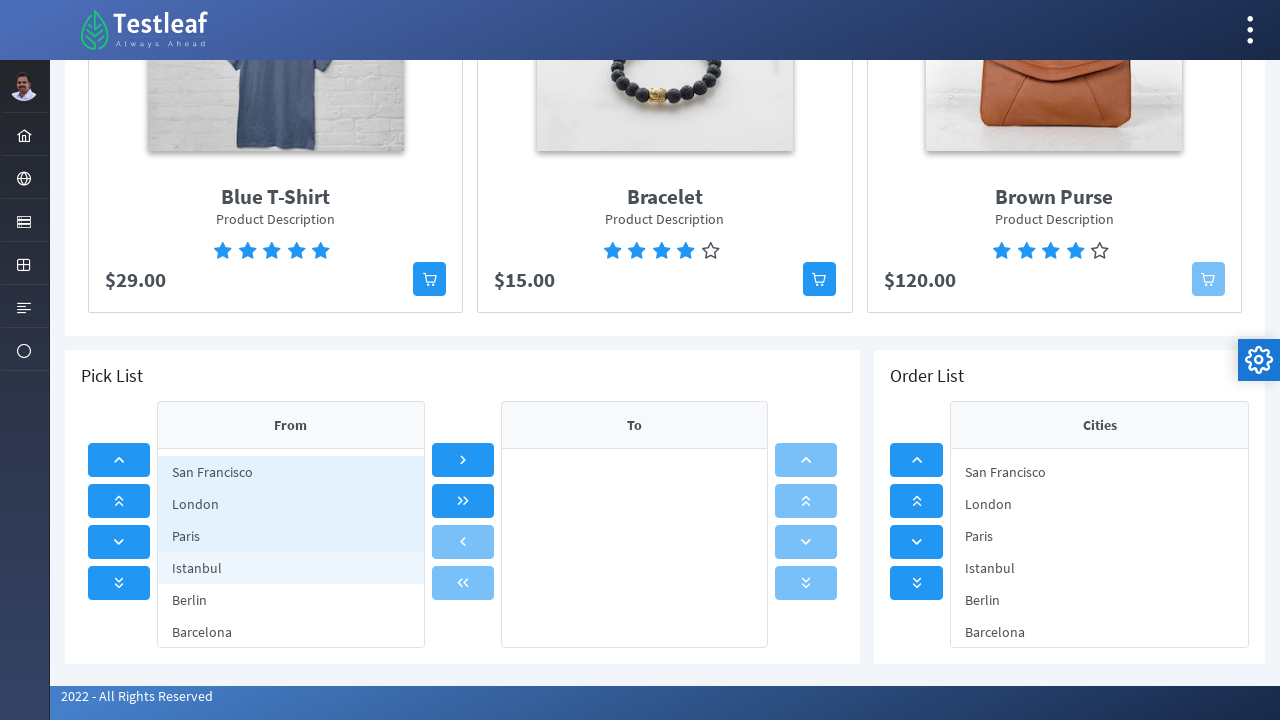

Released Control key to complete multiple selection
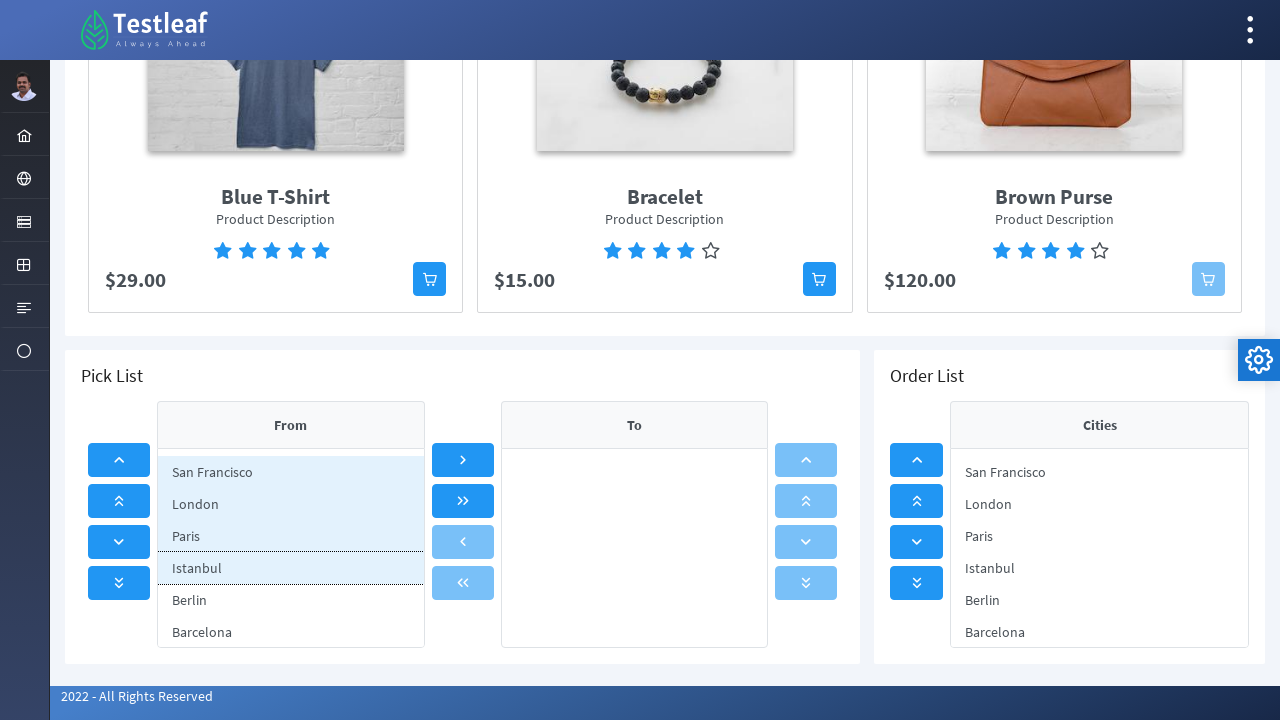

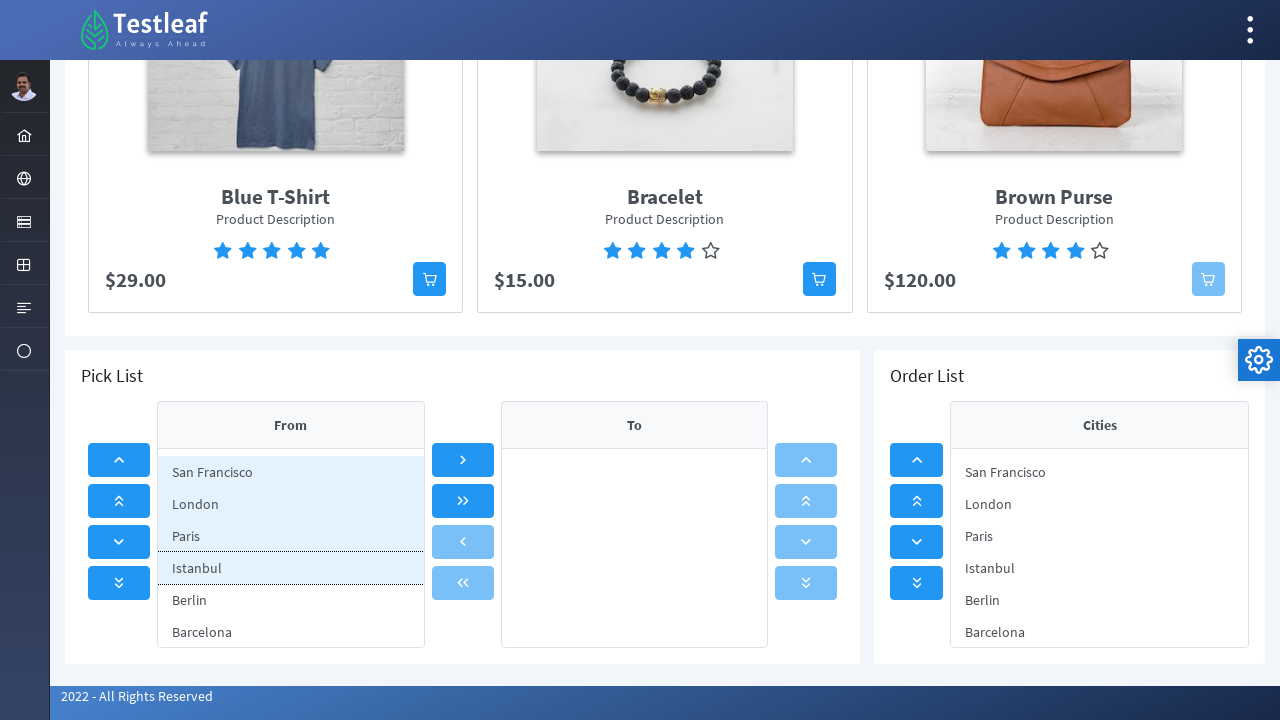